Tests adding a new todo item by typing in the input field and pressing enter

Starting URL: https://devmountain.github.io/qa_todos/

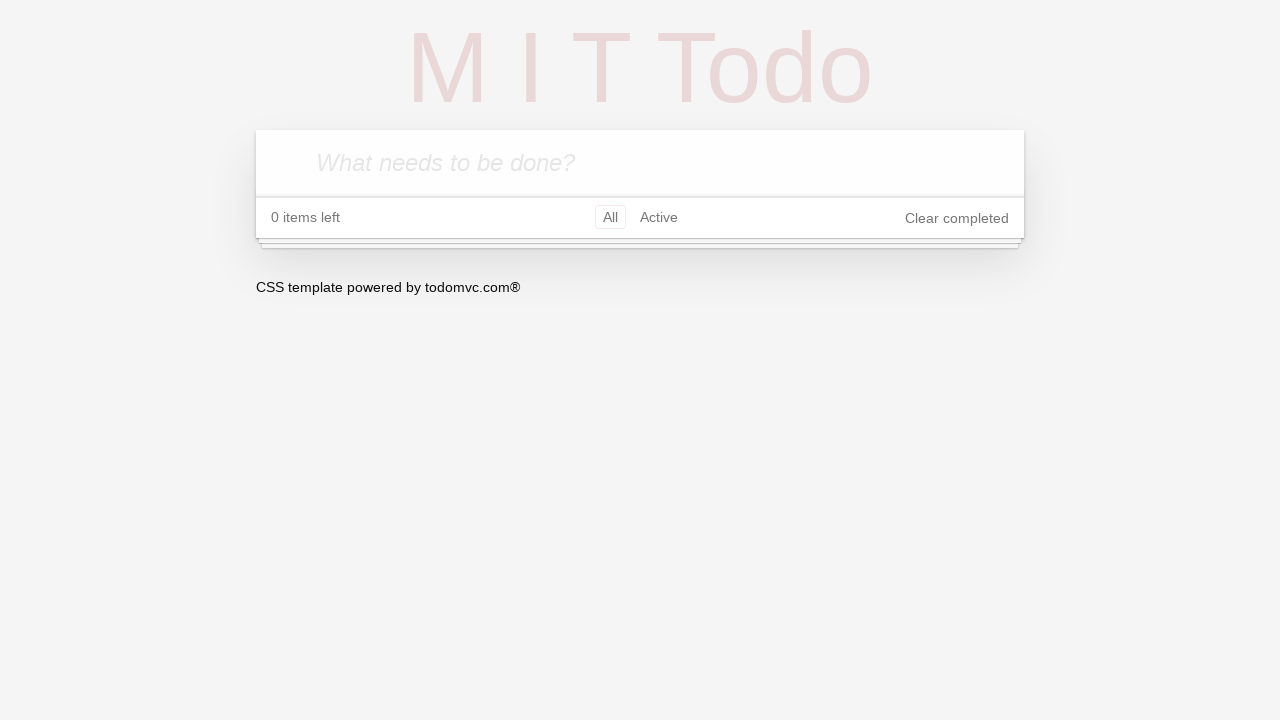

Todo input field is visible
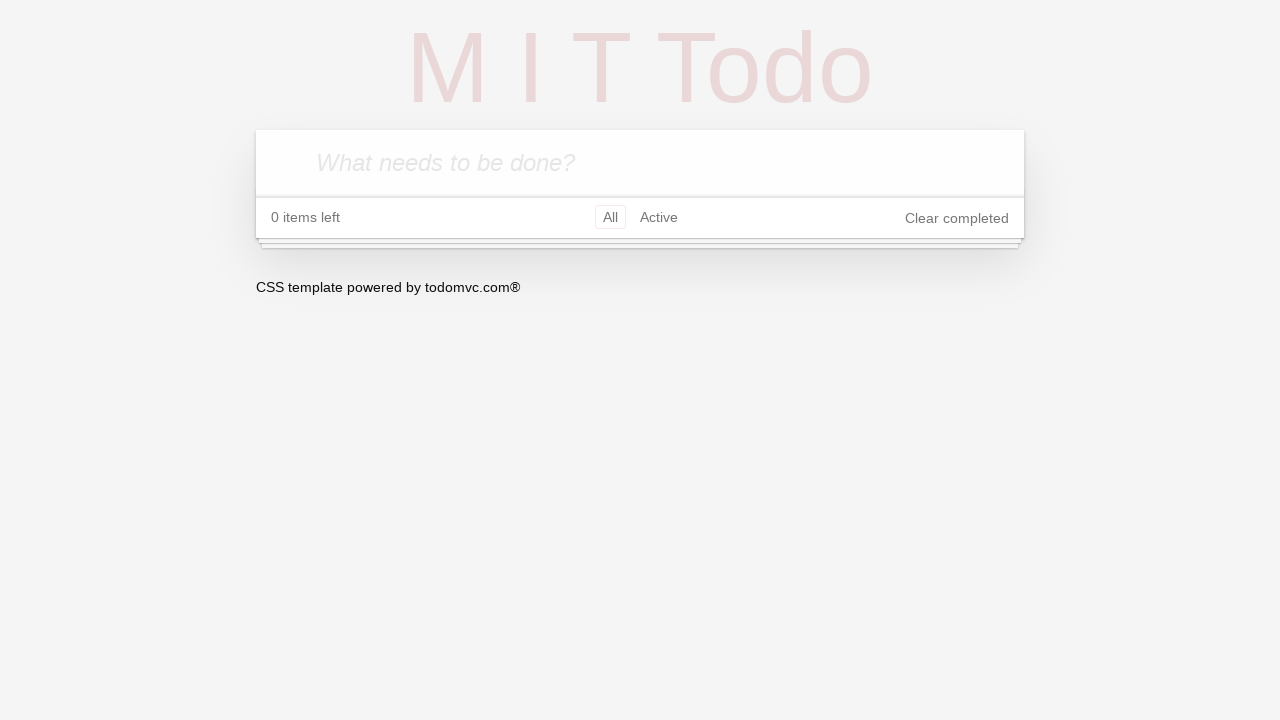

Filled todo input with 'Do Homework' on .new-todo
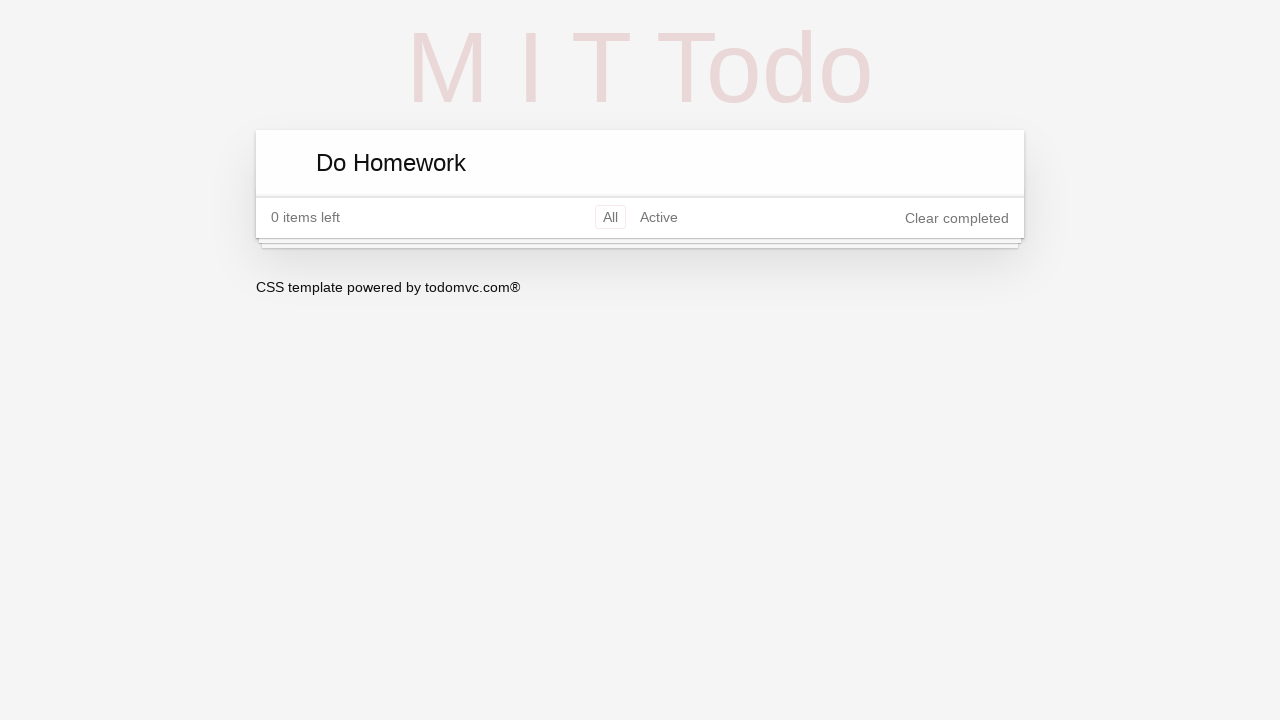

Pressed Enter to add todo item on .new-todo
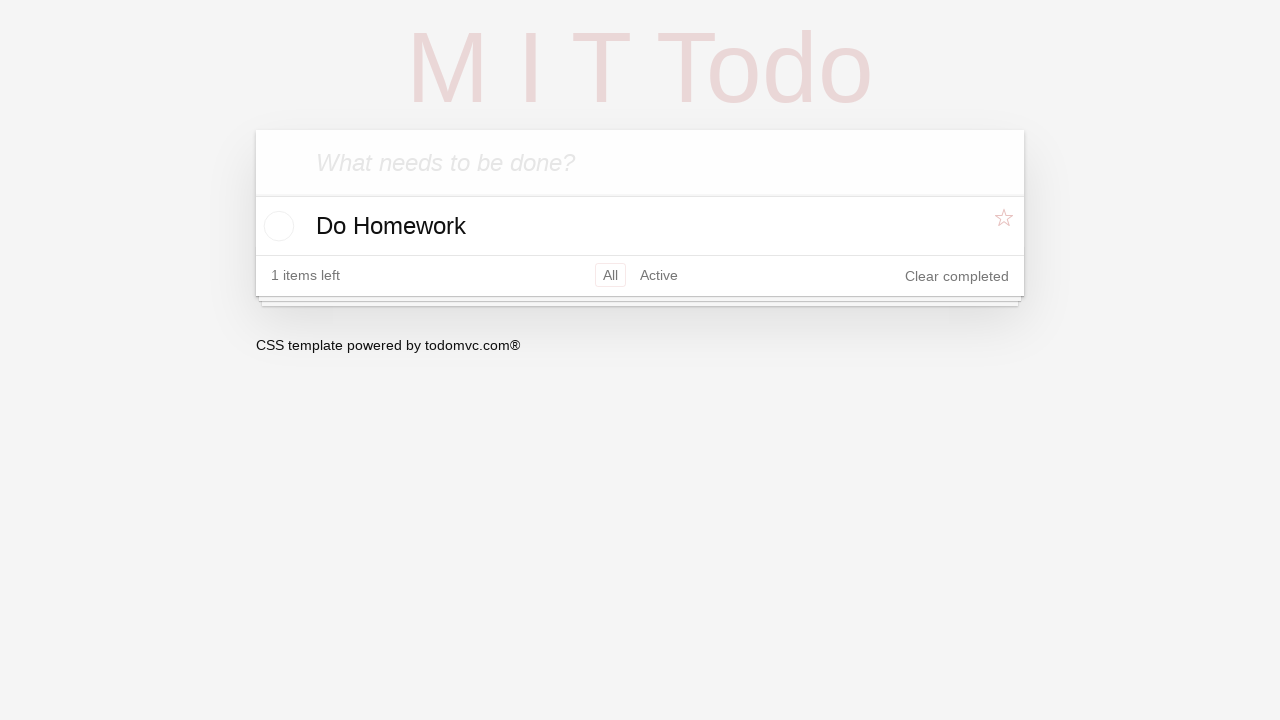

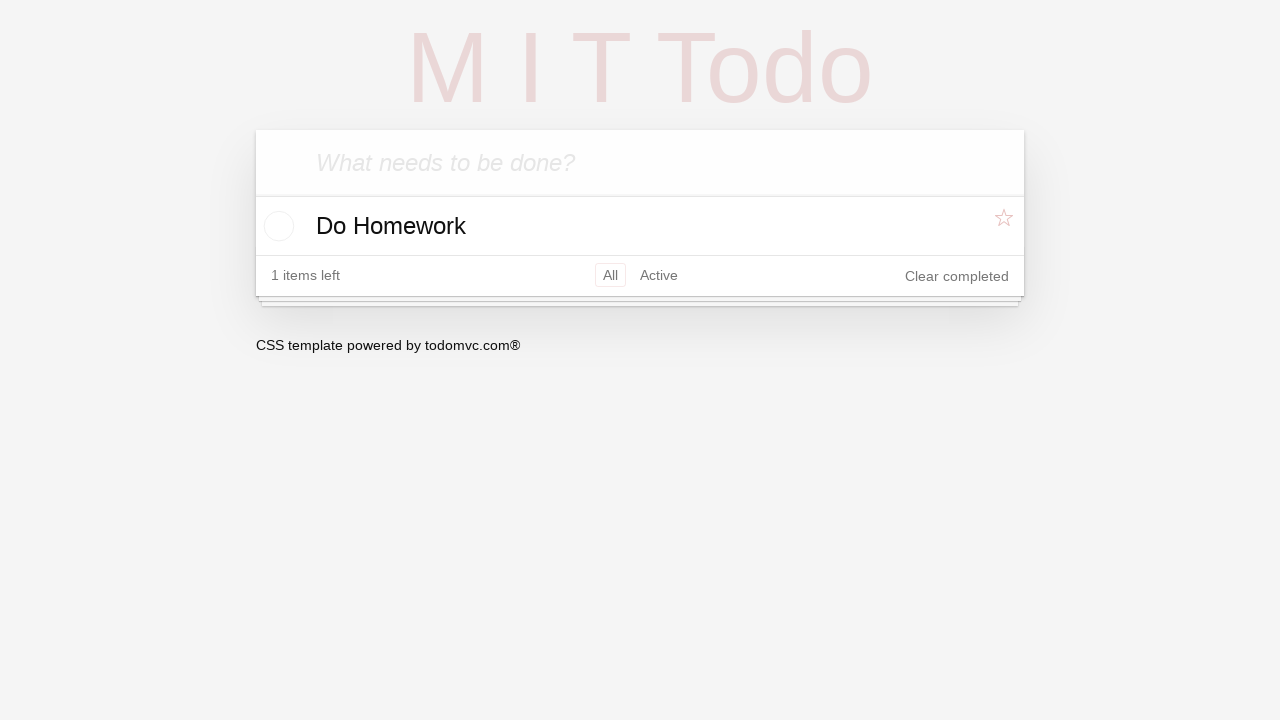